Tests the passenger selection dropdown on SpiceJet booking page by clicking to open the passenger selector and incrementing the adult passenger count multiple times, then confirming the selection.

Starting URL: https://www.spicejet.com/

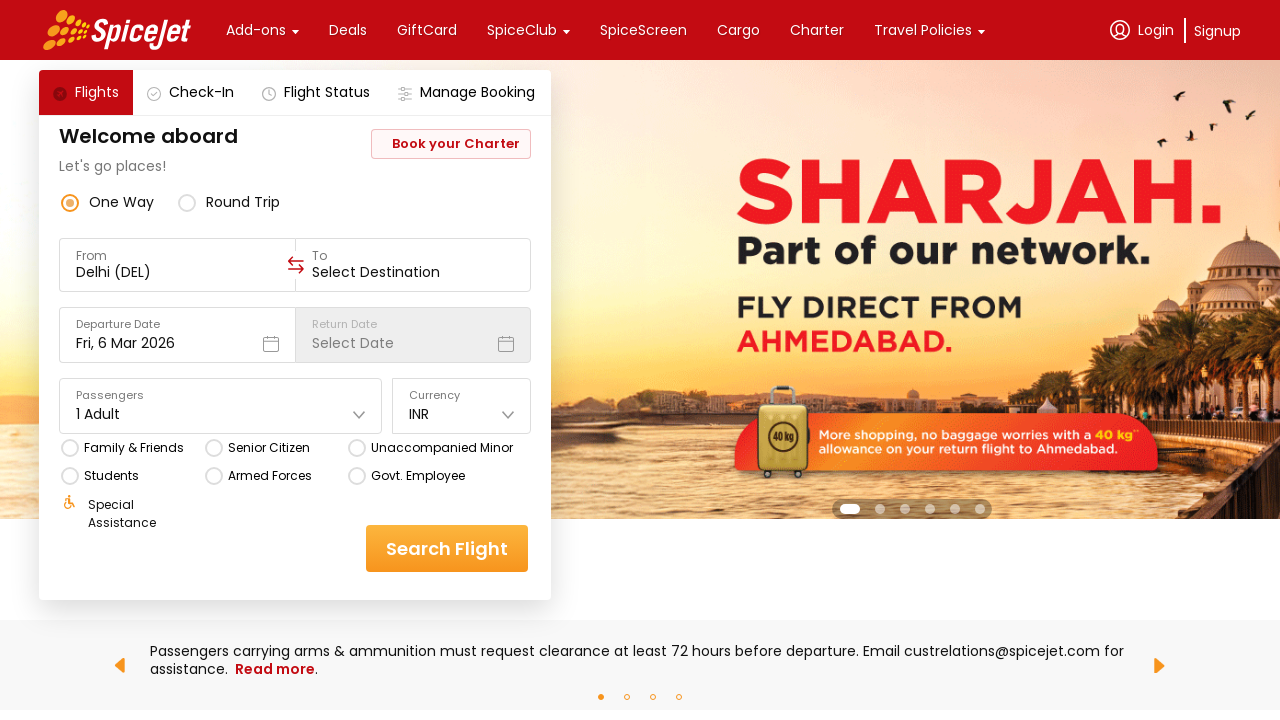

Clicked on Passengers dropdown to open the passenger selector at (221, 396) on xpath=//div[text()='Passengers'][1]
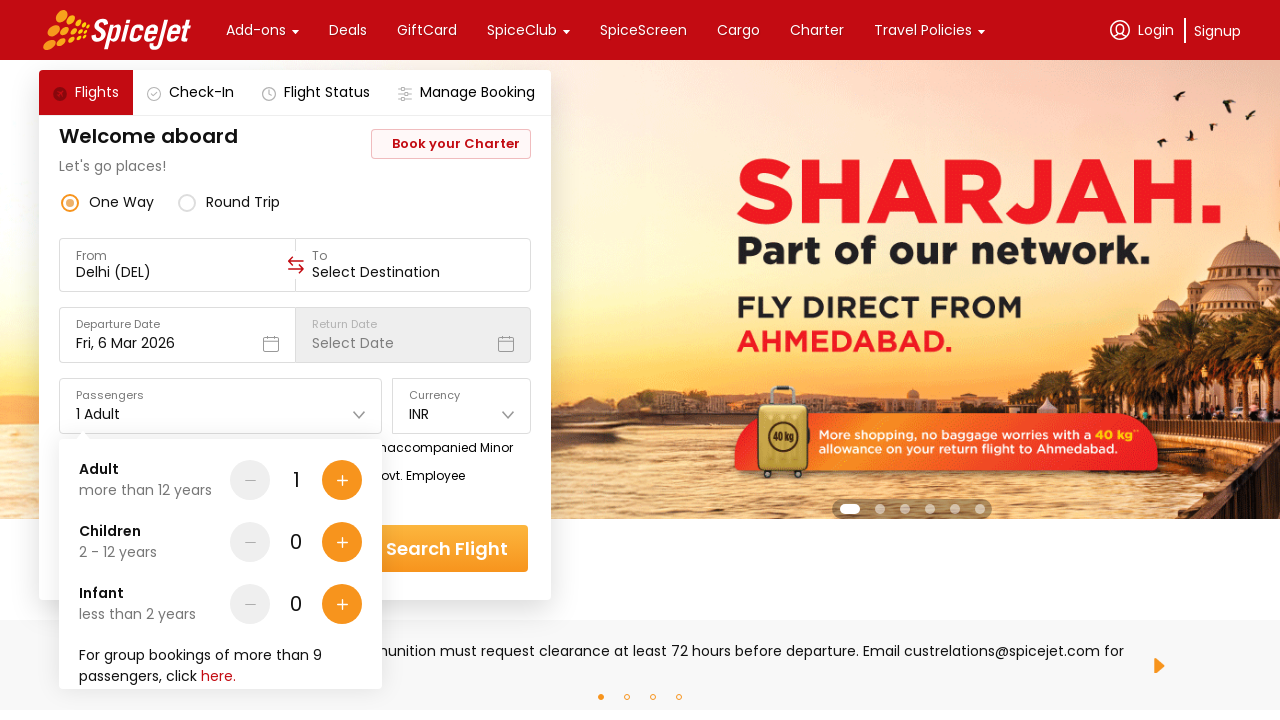

Waited for dropdown to become visible
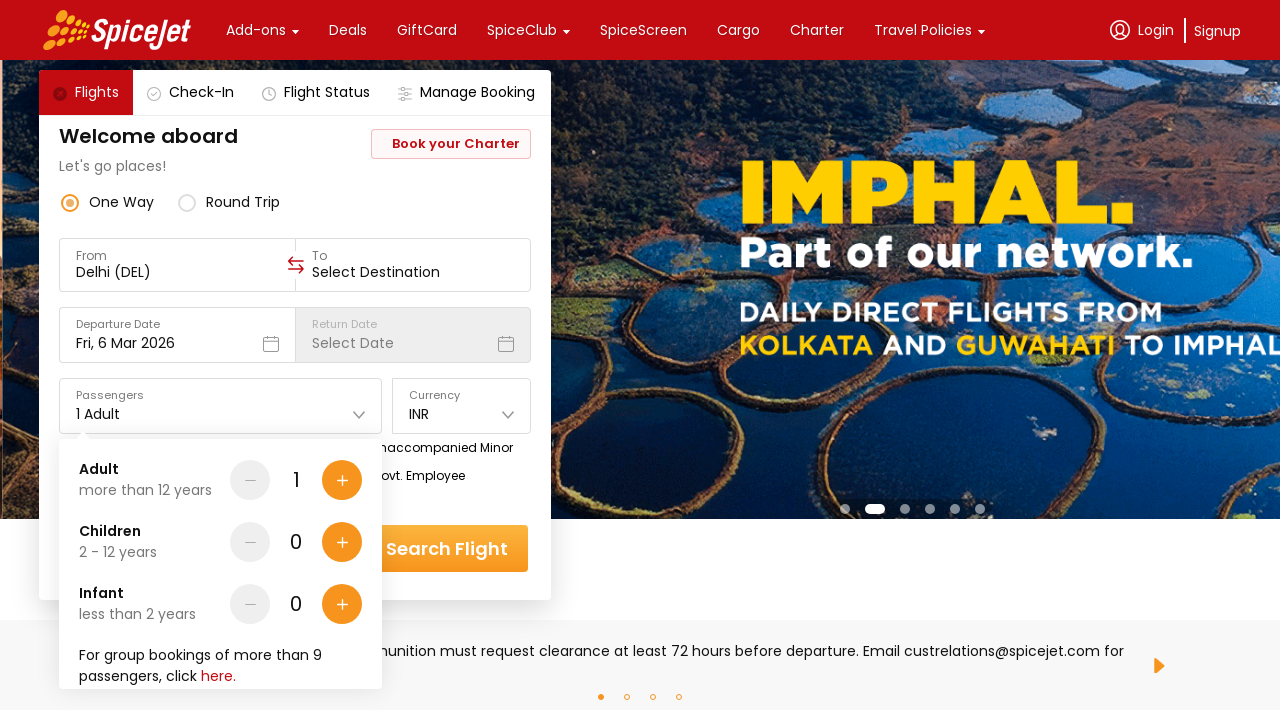

Incremented adult passenger count (iteration 1 of 2) at (342, 480) on xpath=//div[@data-testid='Adult-testID-plus-one-cta']
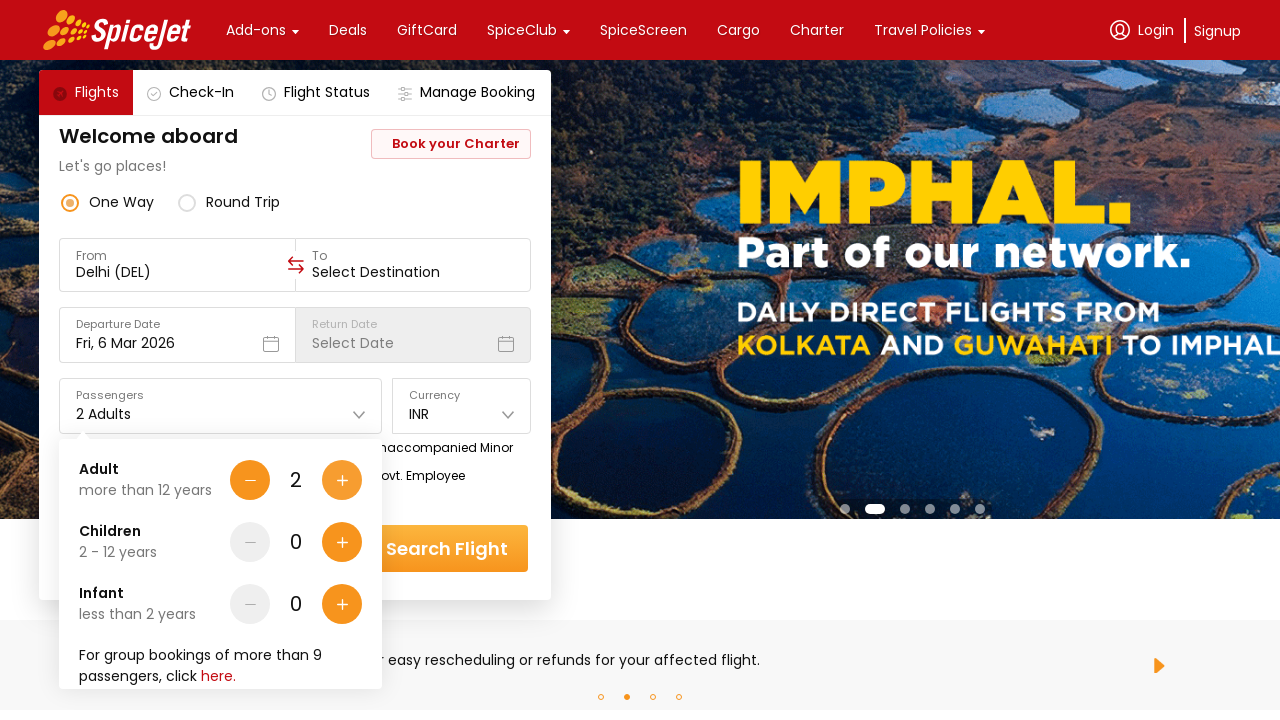

Incremented adult passenger count (iteration 2 of 2) at (342, 480) on xpath=//div[@data-testid='Adult-testID-plus-one-cta']
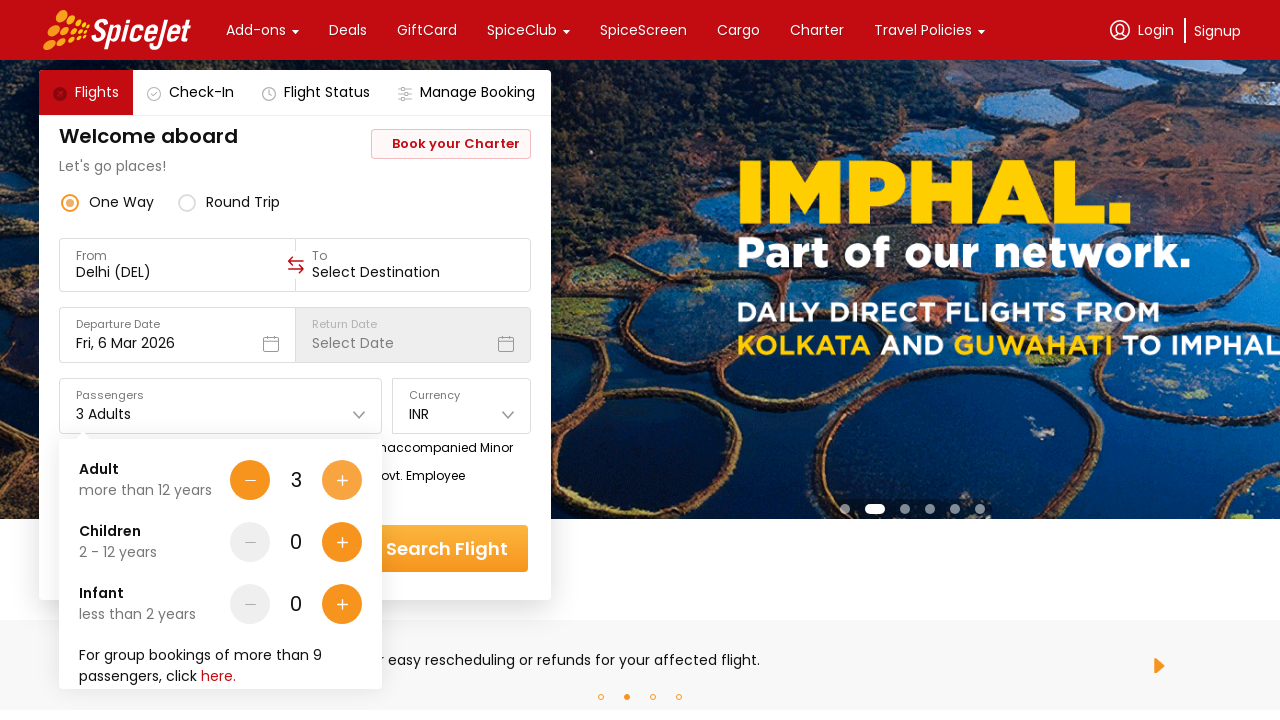

Clicked Done button to confirm passenger selection at (317, 648) on xpath=//div[@data-testid='home-page-travellers-done-cta']
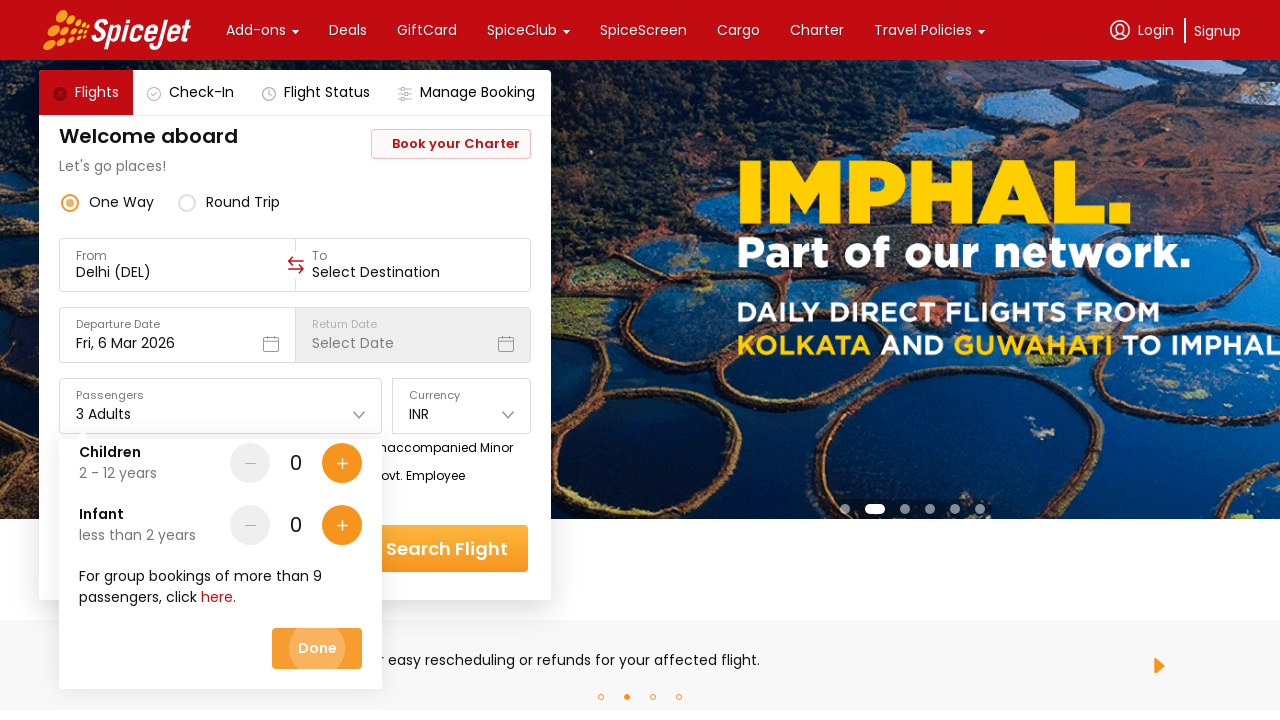

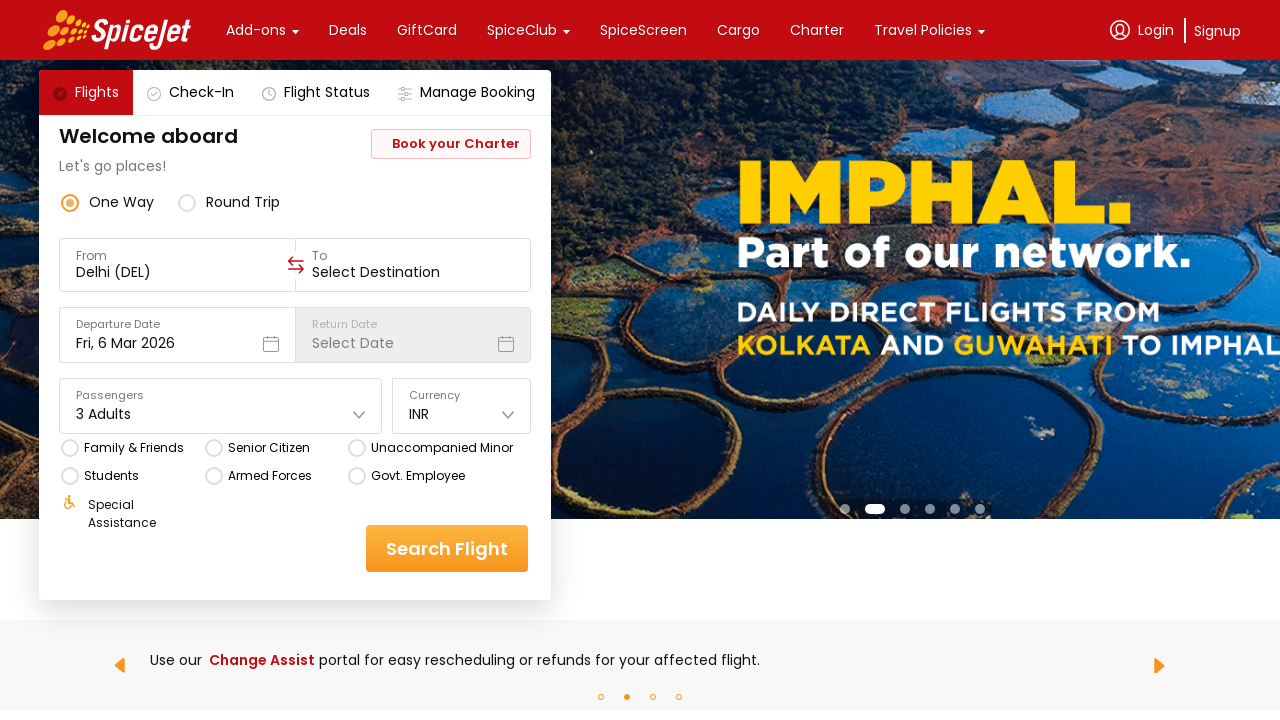